Tests un-marking todo items as complete by unchecking their checkboxes

Starting URL: https://demo.playwright.dev/todomvc

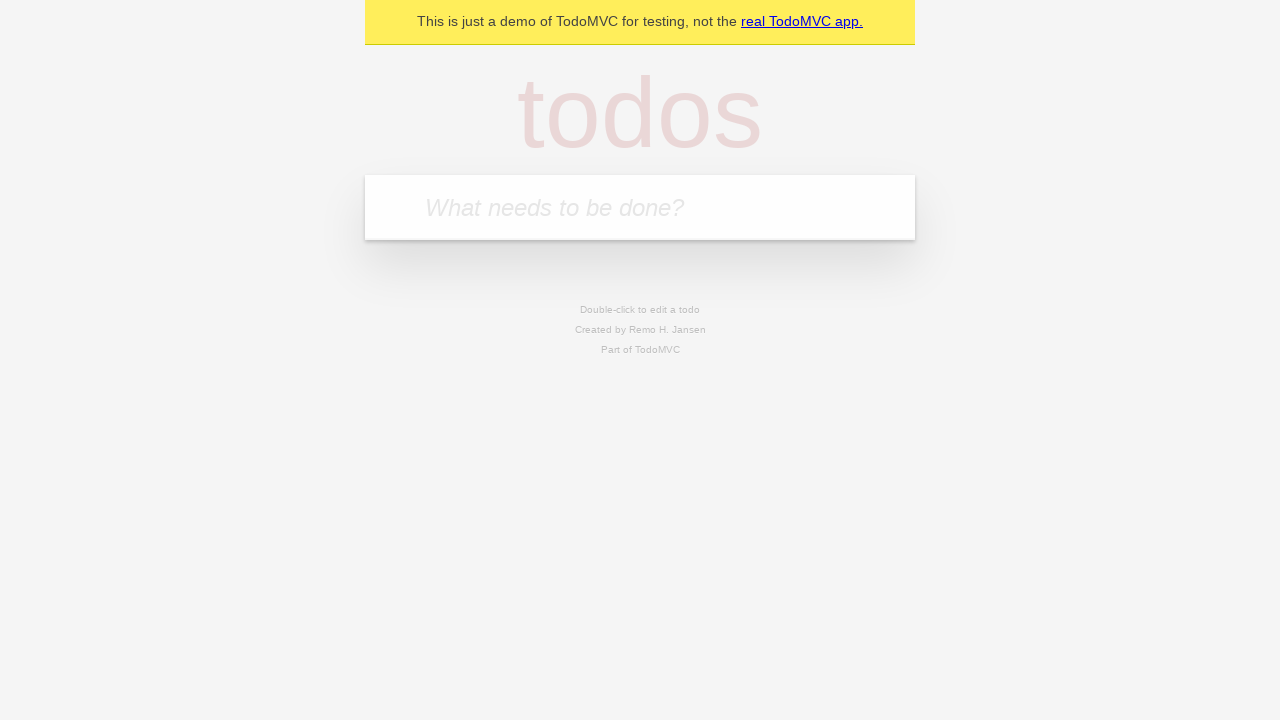

Filled new todo input with 'buy some cheese' on .new-todo
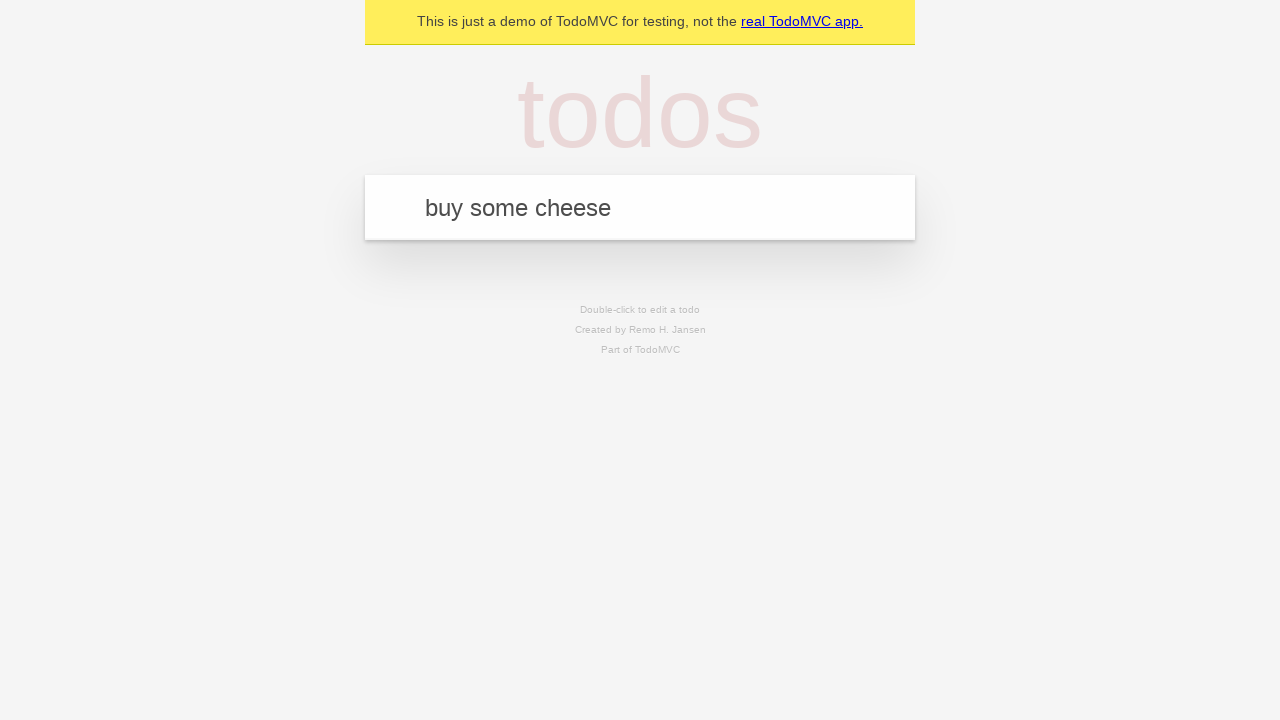

Pressed Enter to create first todo item on .new-todo
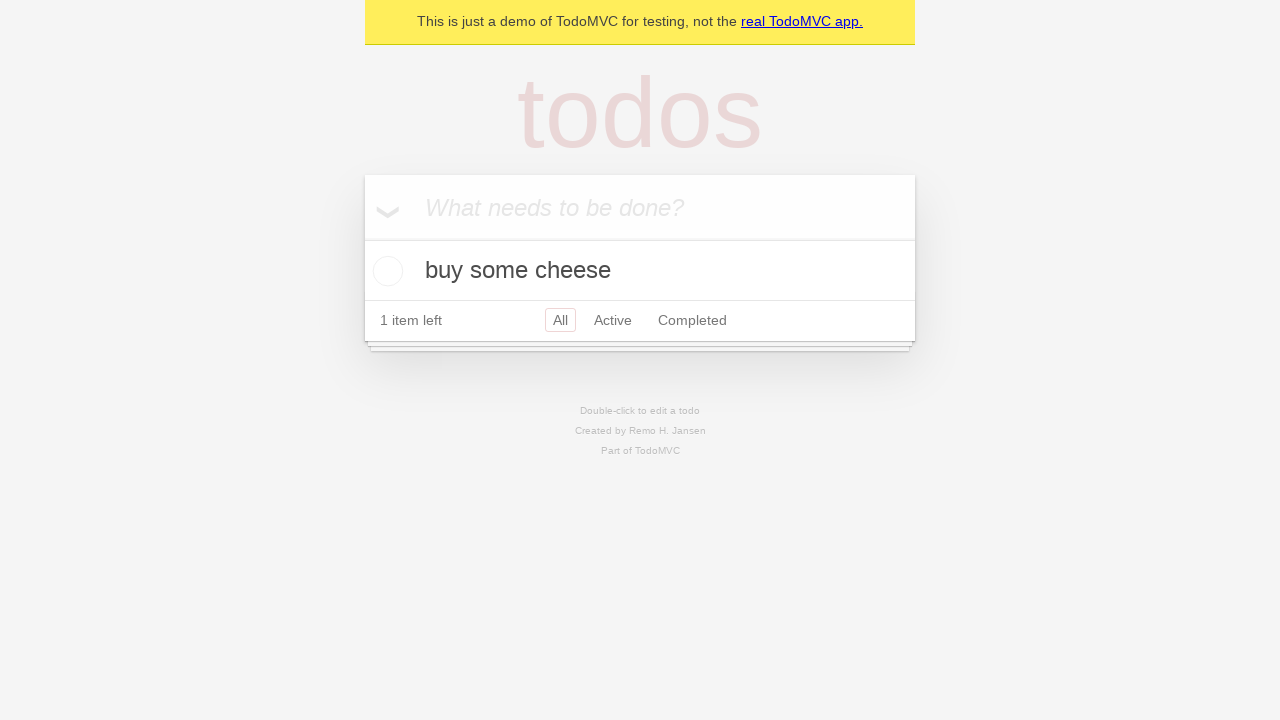

Filled new todo input with 'feed the cat' on .new-todo
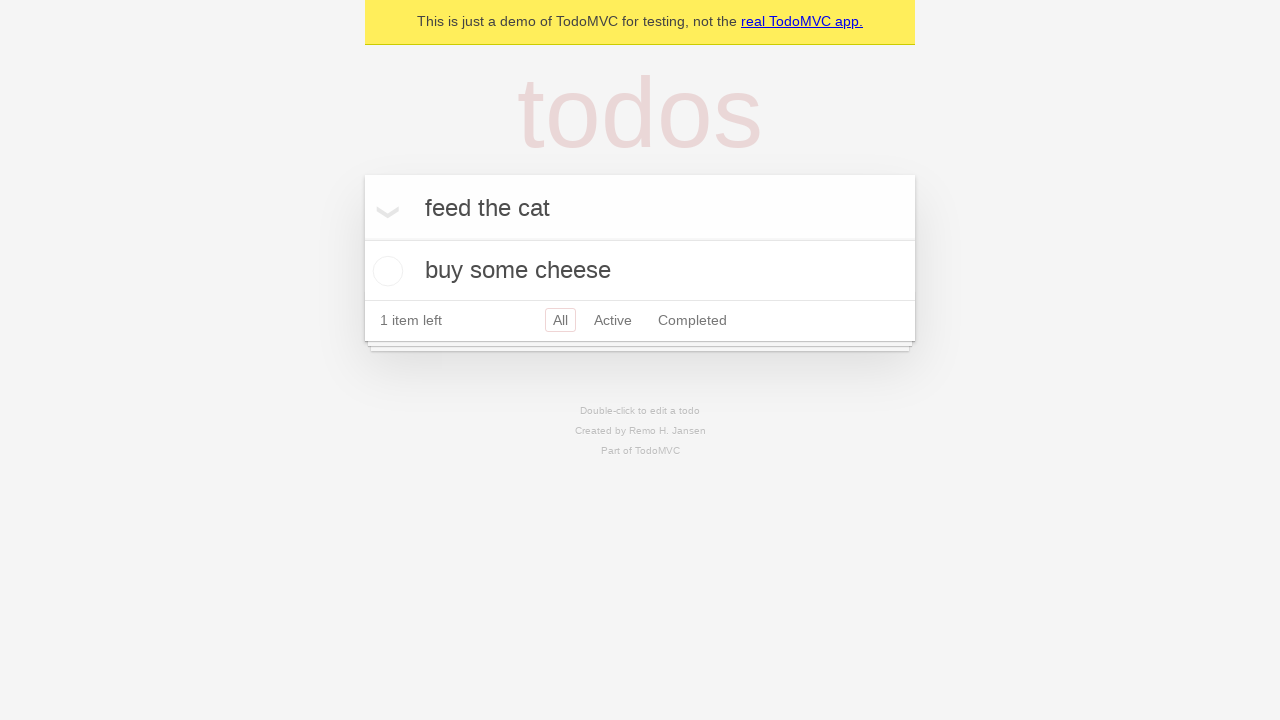

Pressed Enter to create second todo item on .new-todo
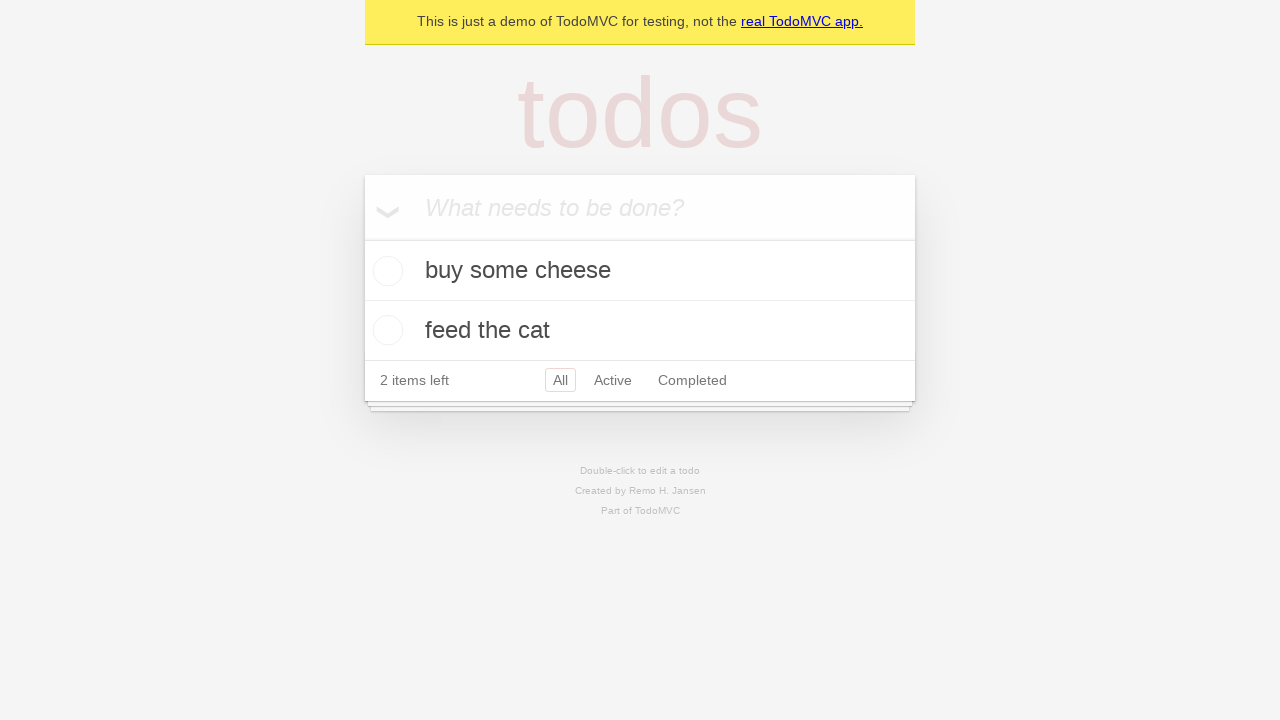

Checked the first todo item as complete at (385, 271) on .todo-list li >> nth=0 >> .toggle
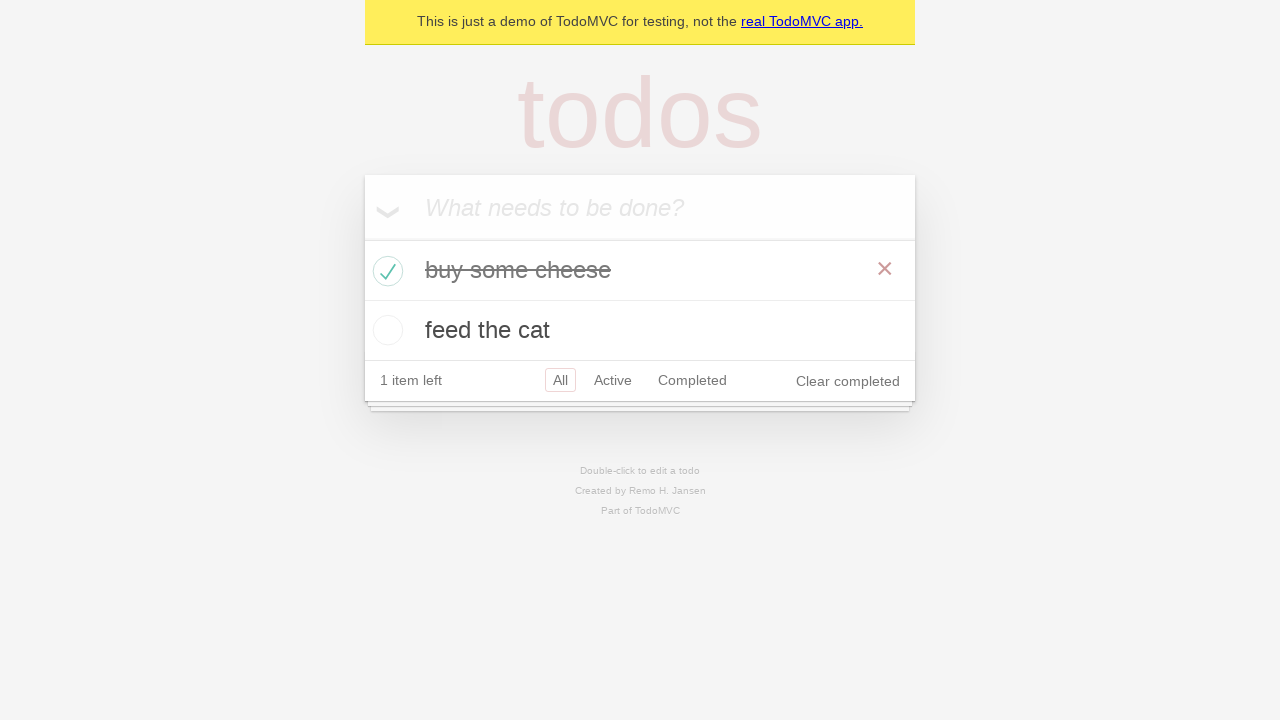

Unchecked the first todo item to mark it as incomplete at (385, 271) on .todo-list li >> nth=0 >> .toggle
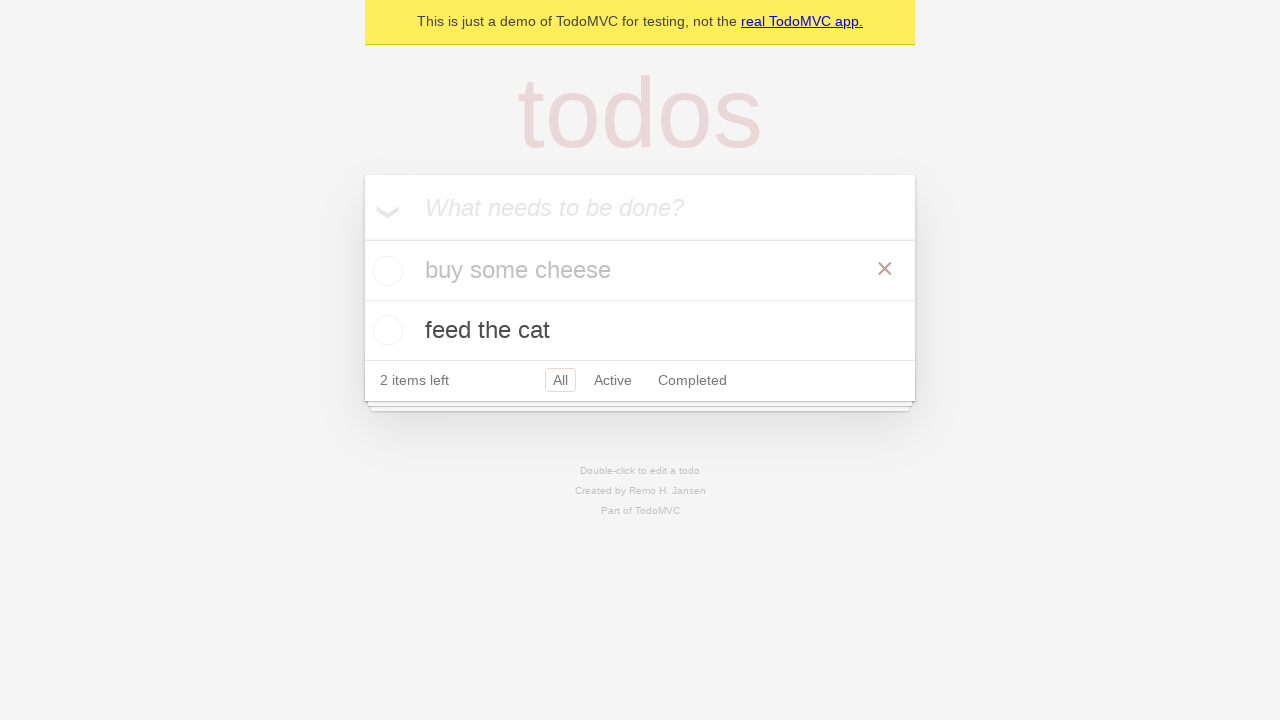

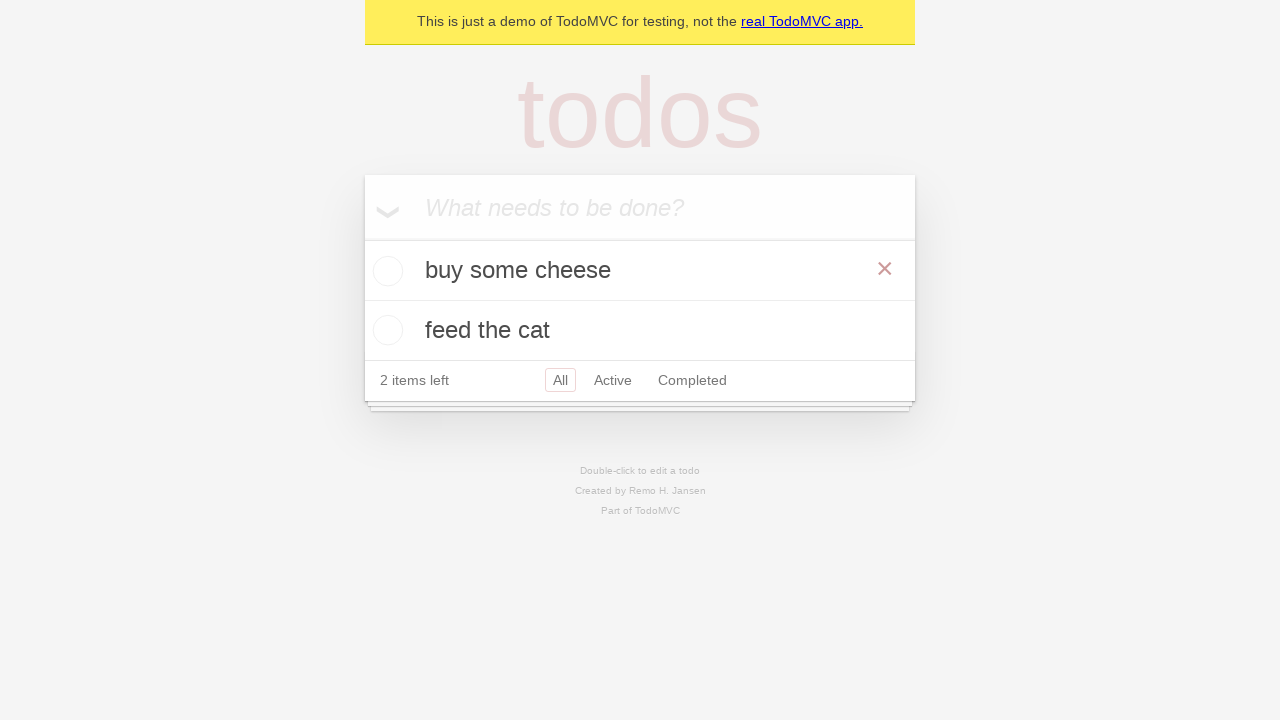